Navigates to the OrangeHRM login page and retrieves the CSS color property value of the Login button to verify its styling.

Starting URL: https://opensource-demo.orangehrmlive.com/web/index.php/auth/login

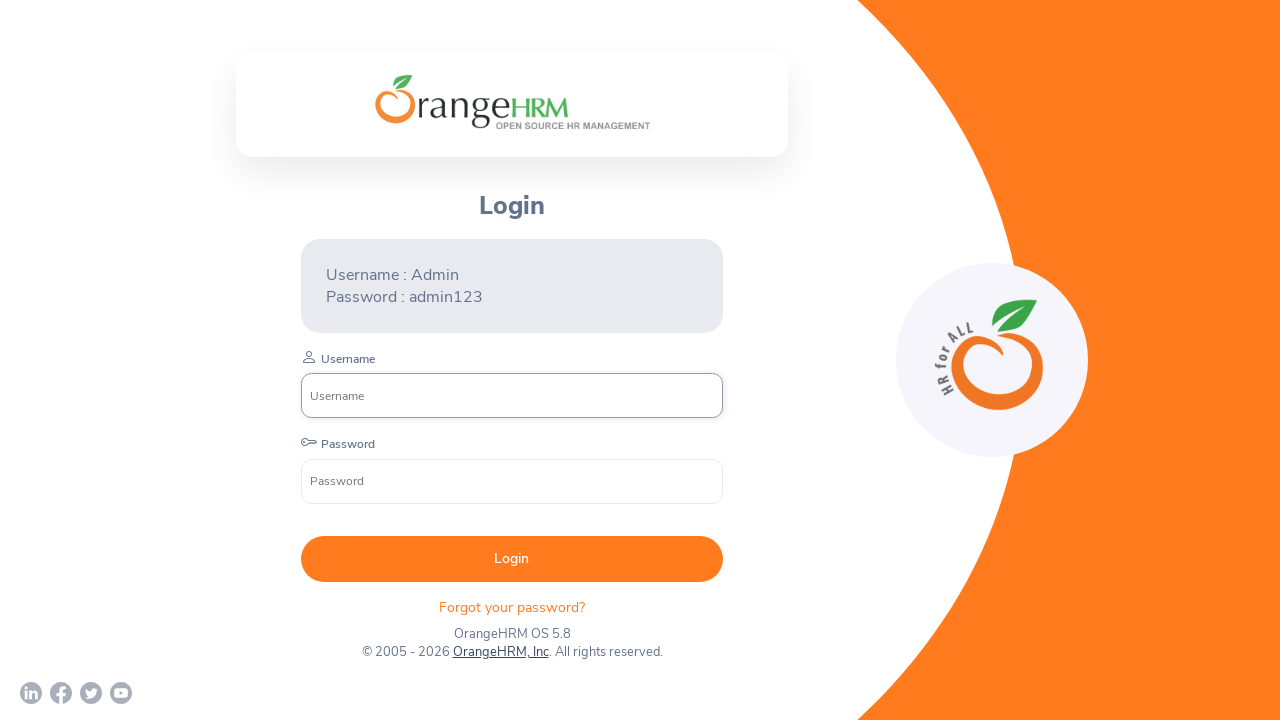

Waited for Login button to become visible
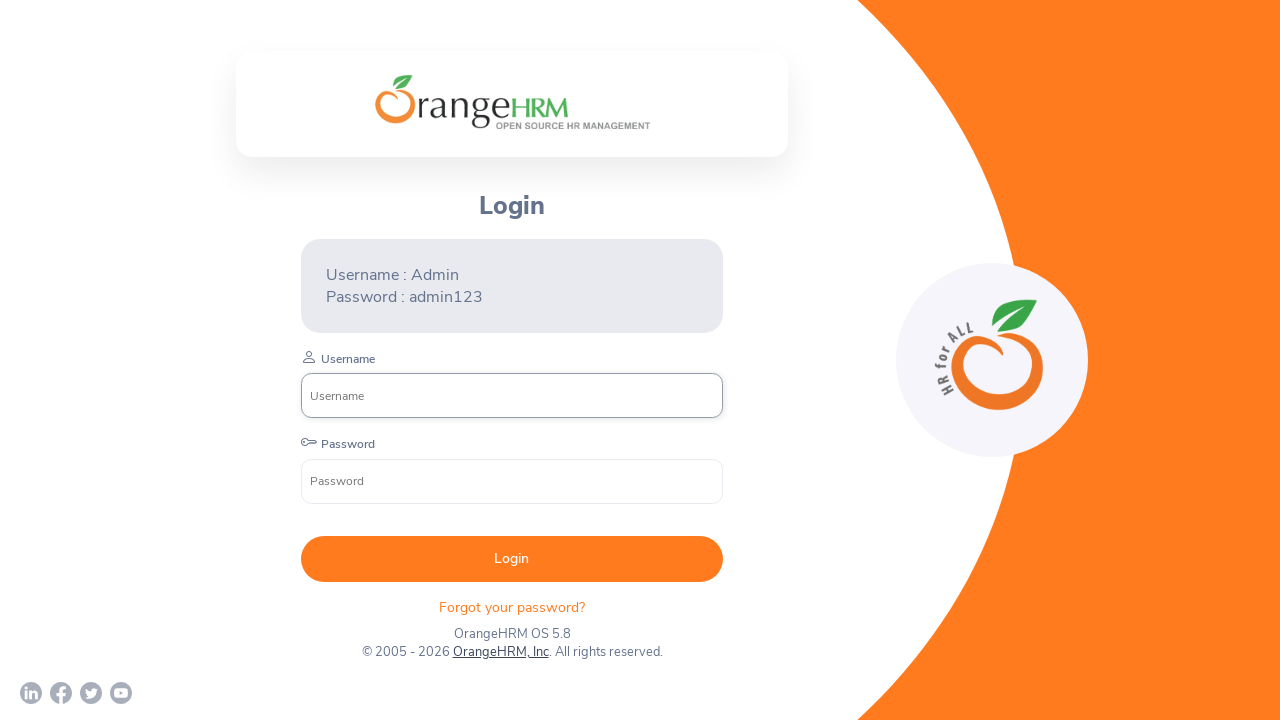

Retrieved CSS color property of Login button: rgb(255, 255, 255)
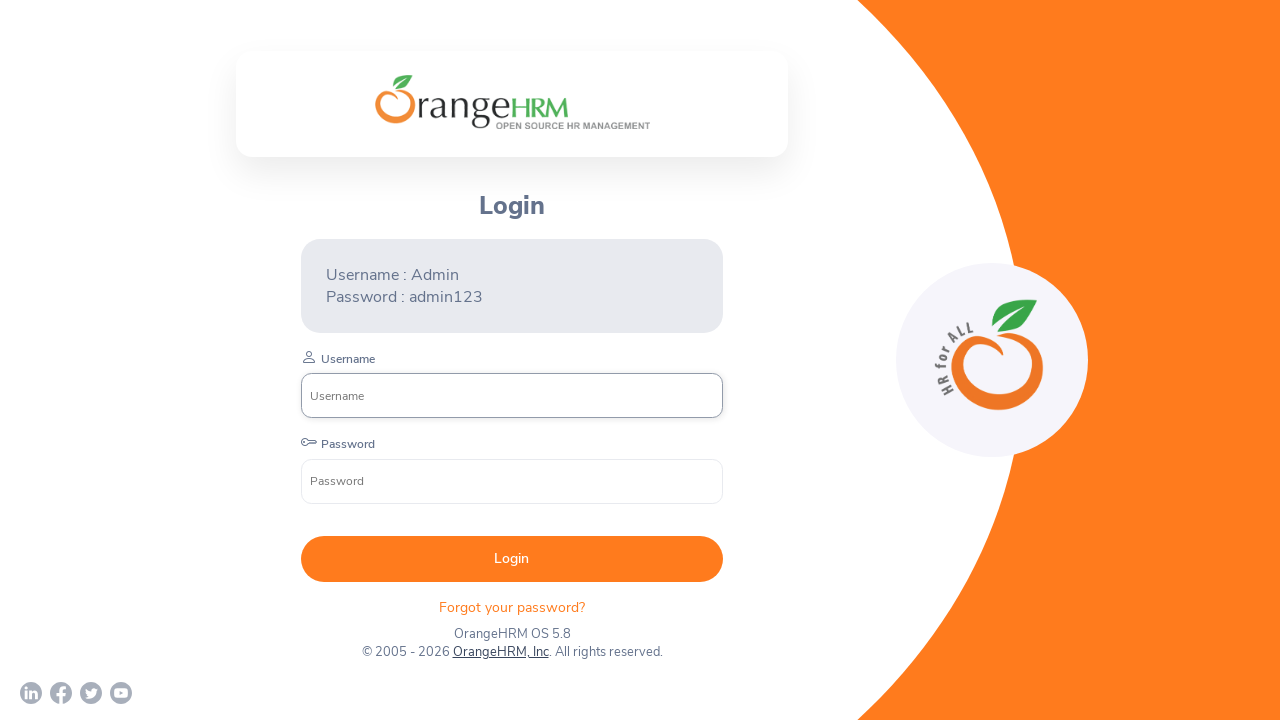

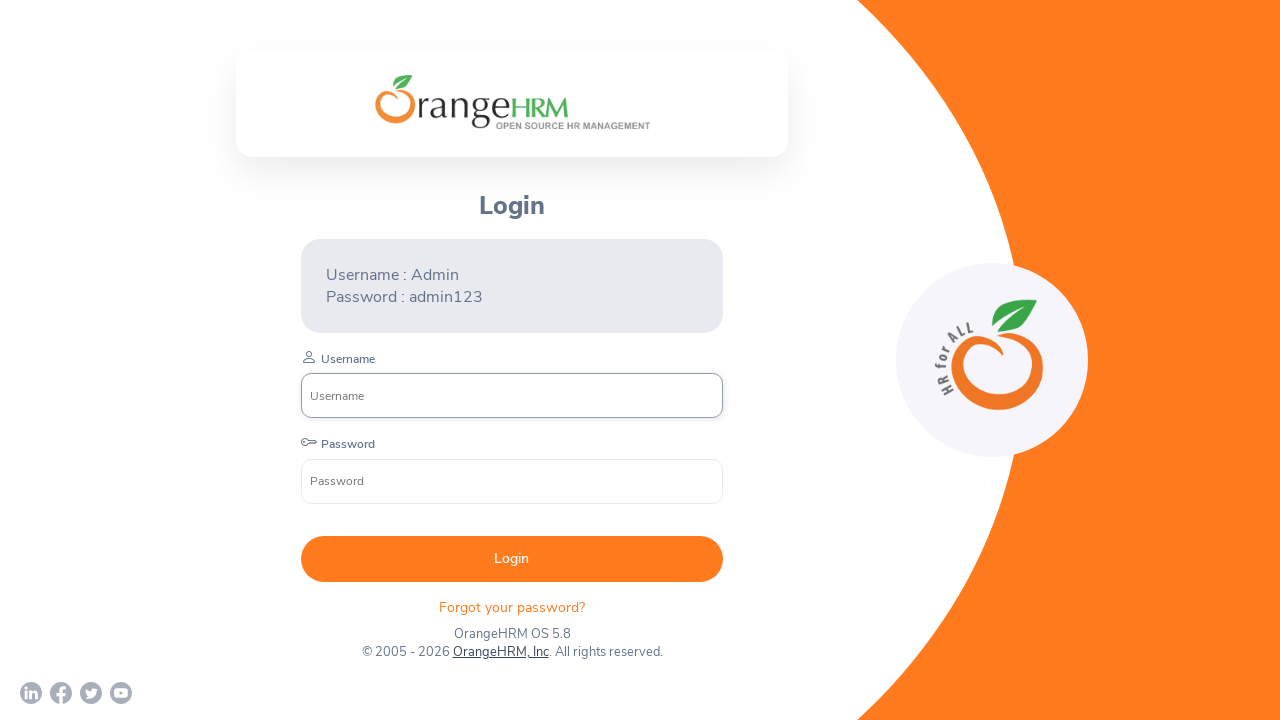